Tests getting the name attribute from the search box

Starting URL: https://duckduckgo.com/

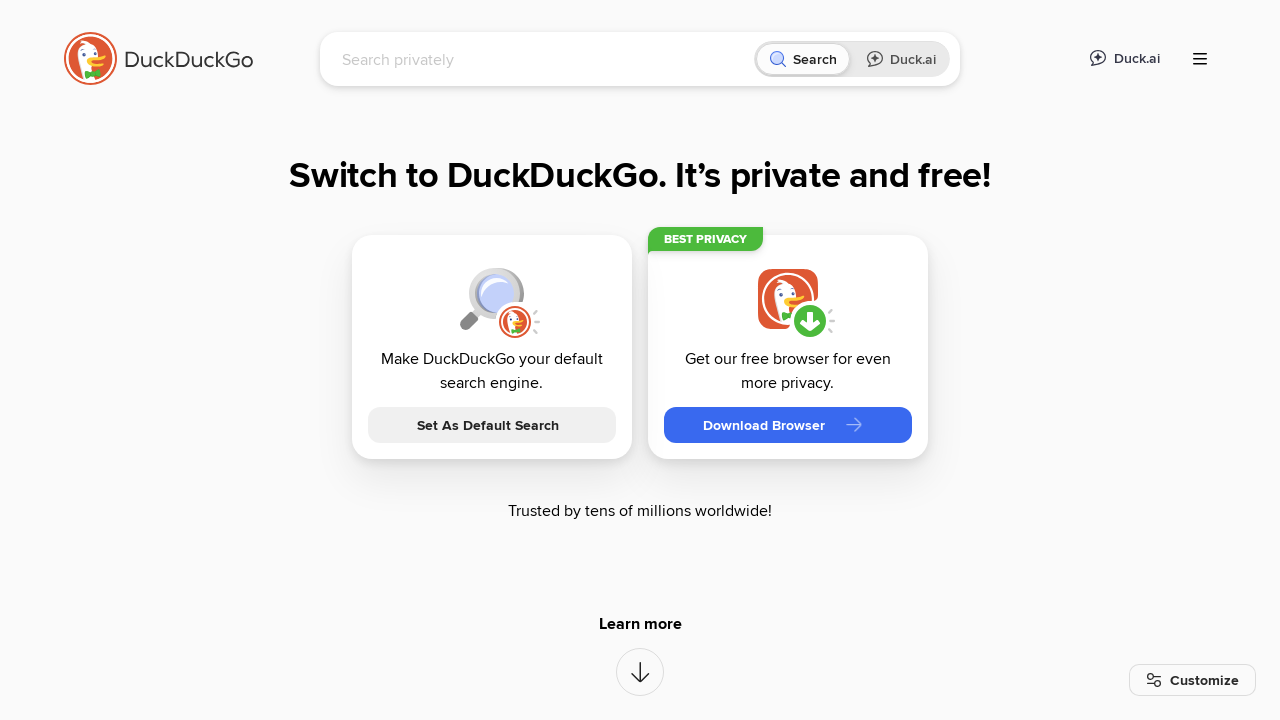

Located search box element with ID 'searchbox_input'
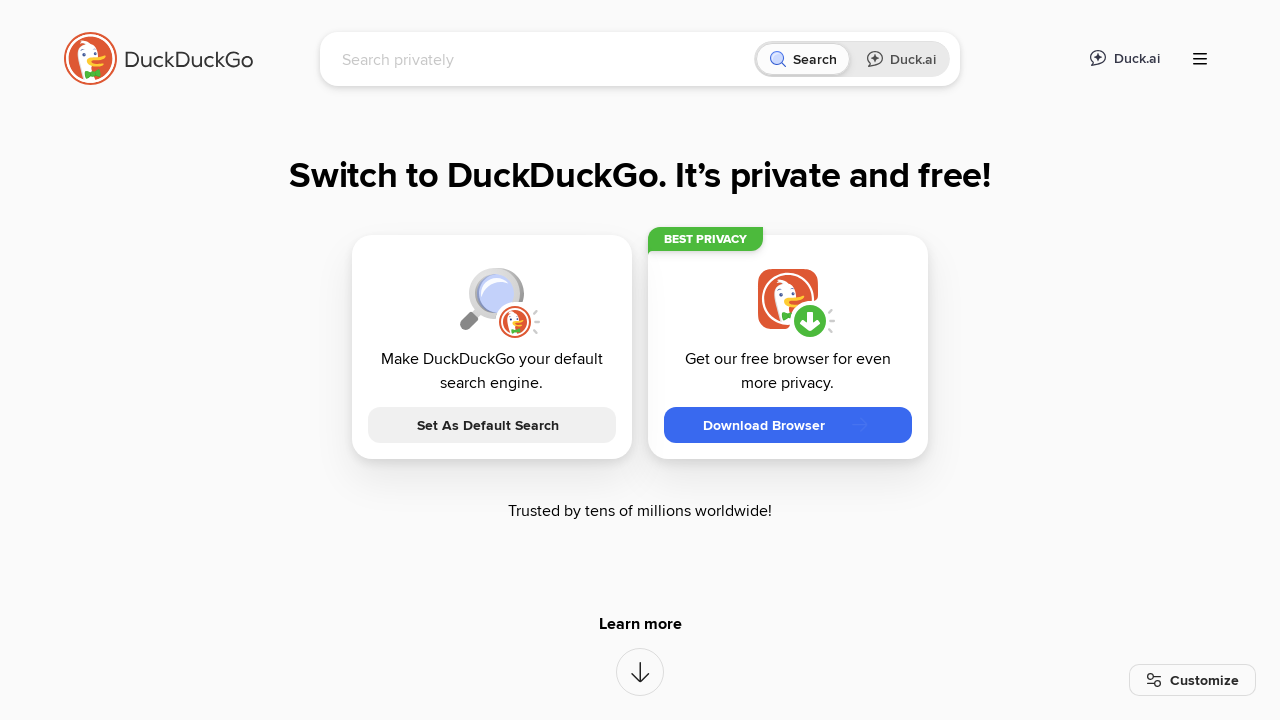

Retrieved name attribute from search box
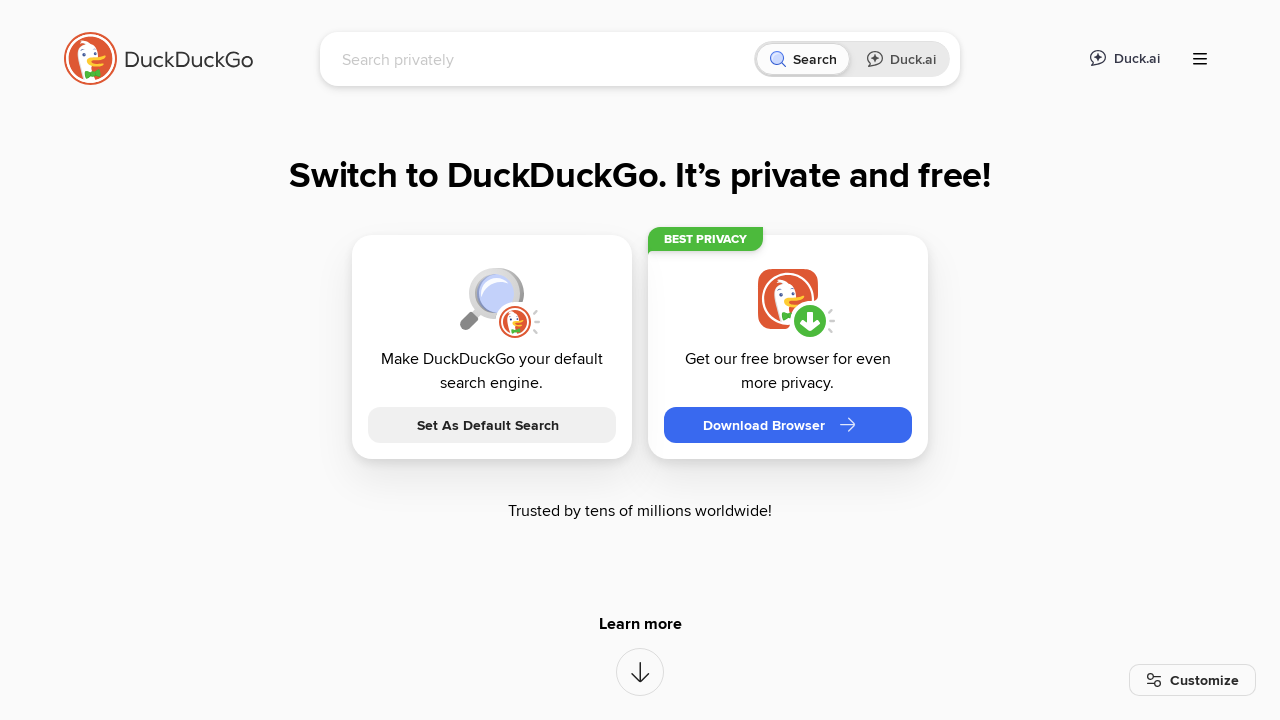

Verified search box is visible on the page
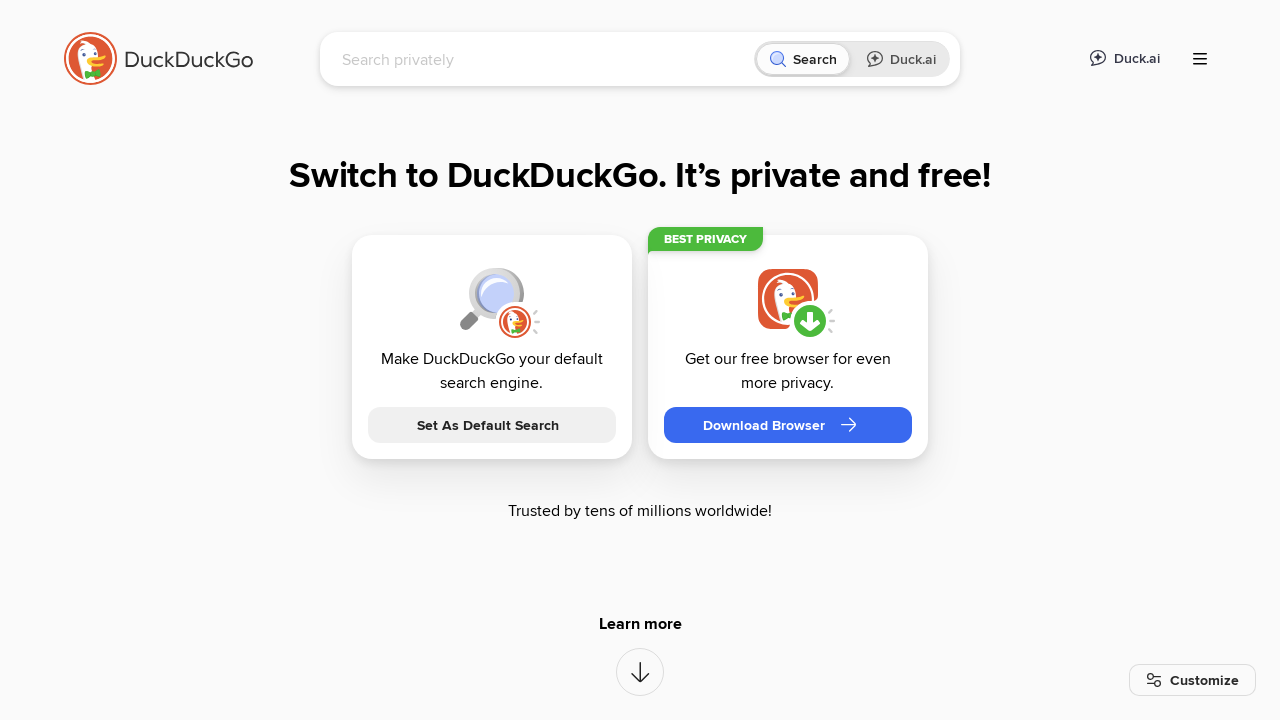

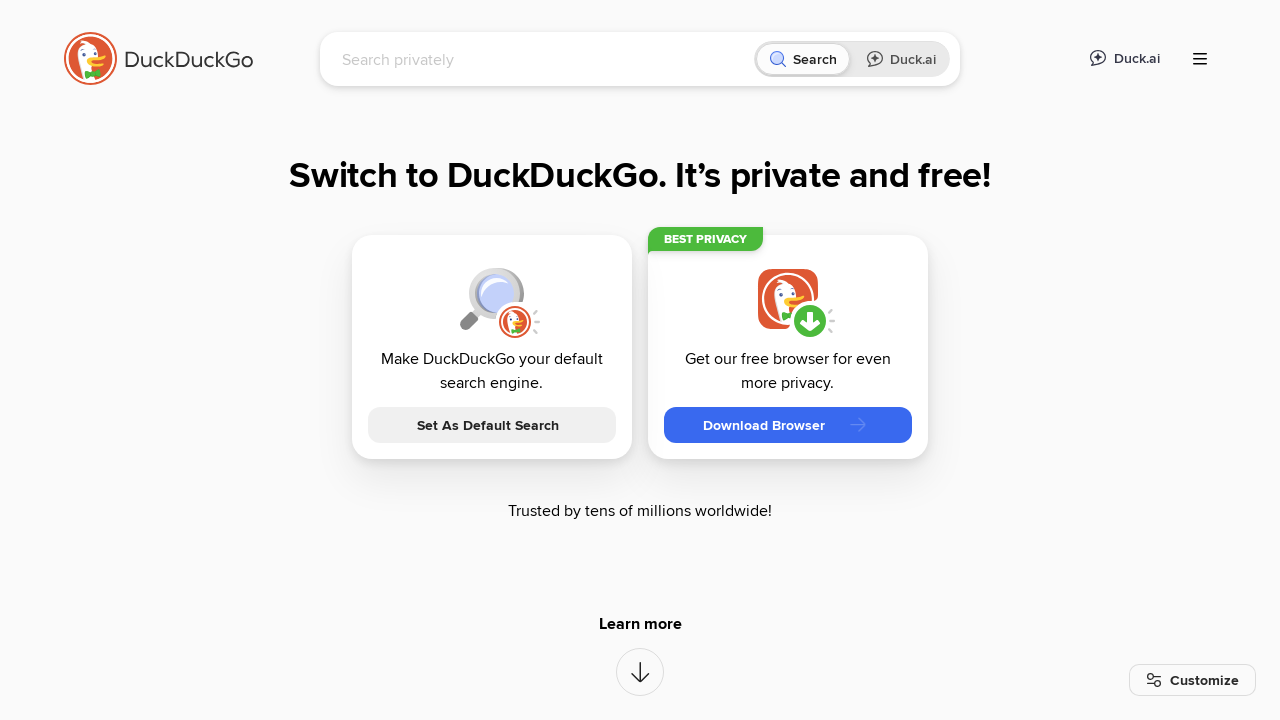